Navigates to the Sauce Labs homepage and verifies that anchor links are present on the page

Starting URL: https://saucelabs.com/

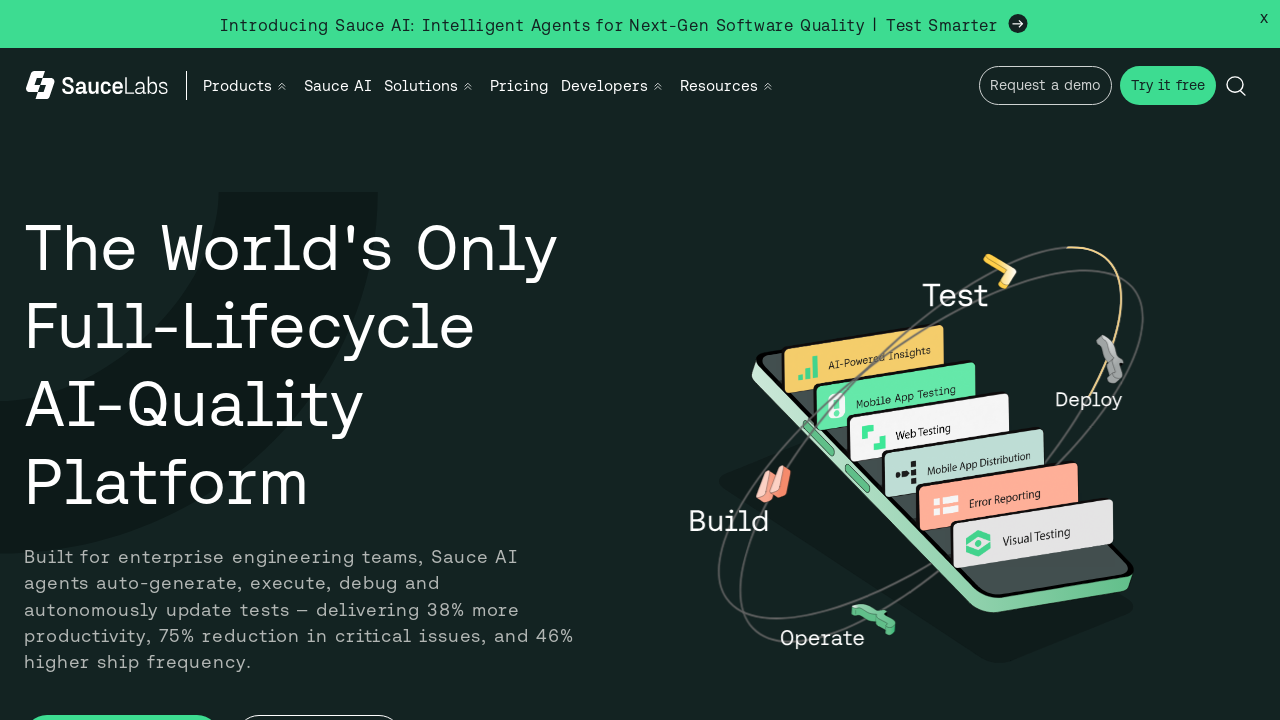

Navigated to Sauce Labs homepage
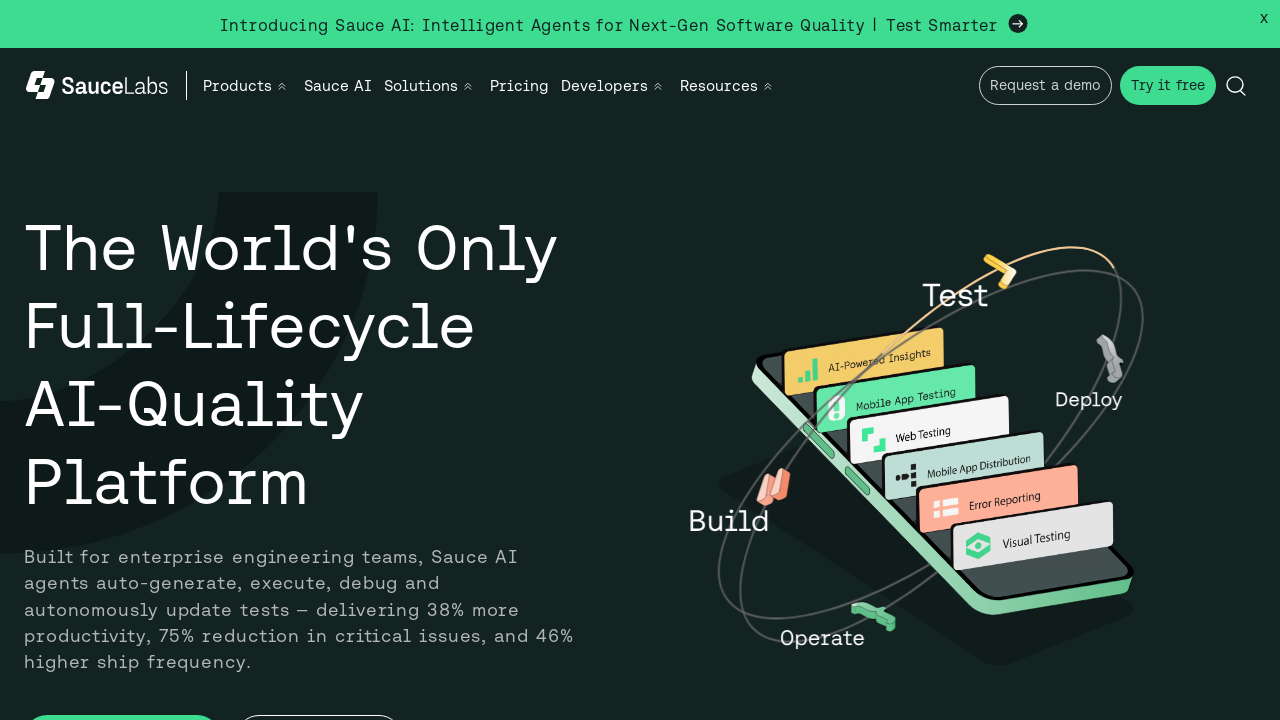

Waited for anchor links to be present on the page
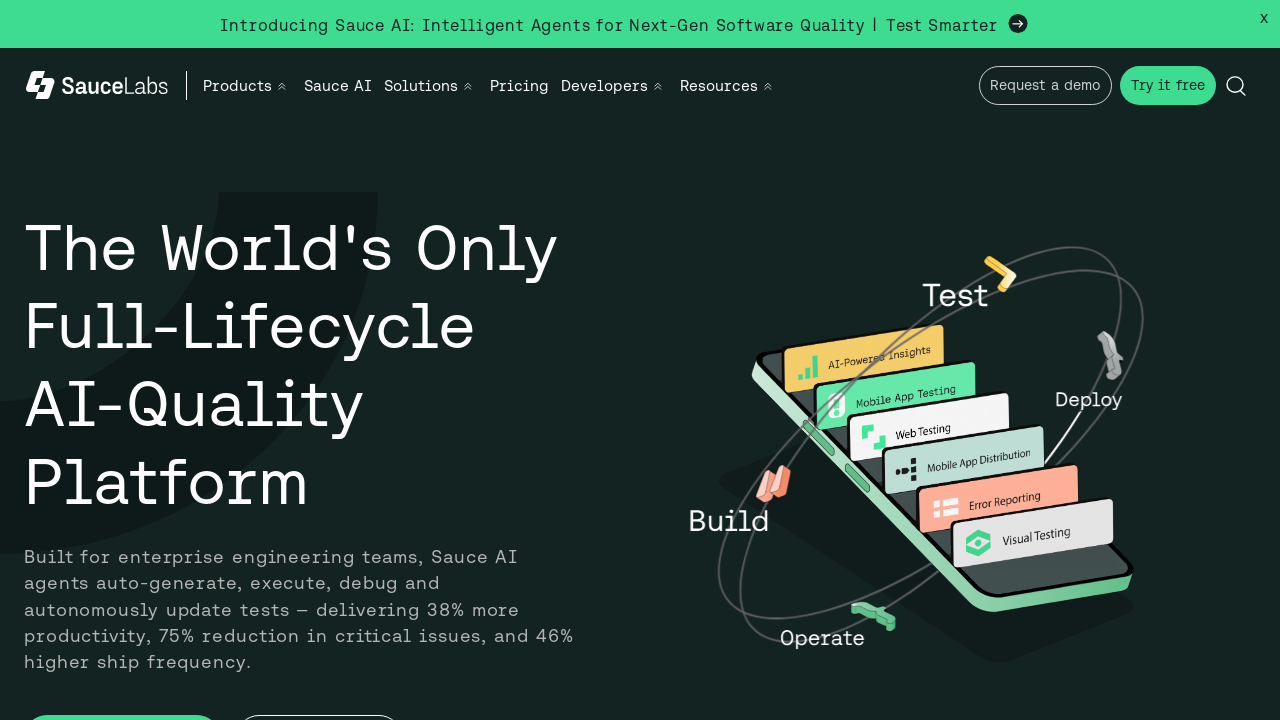

Located all anchor links on the page
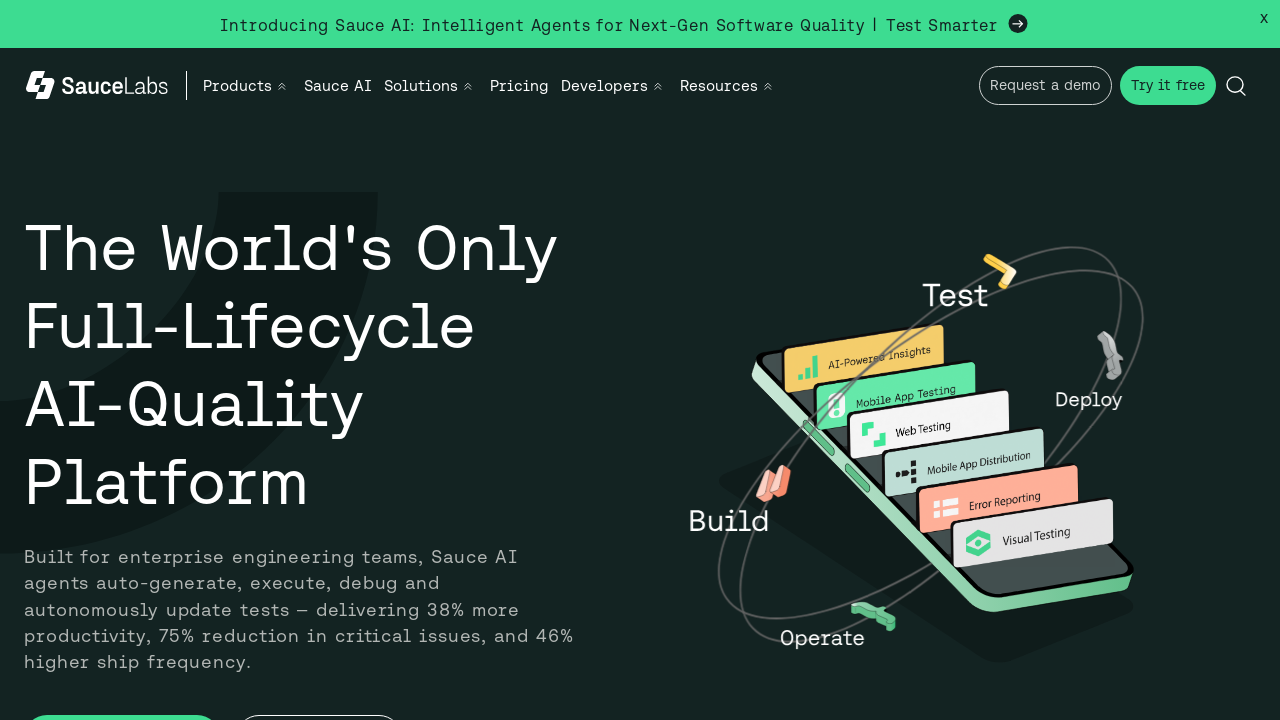

Verified that anchor links are present on the page
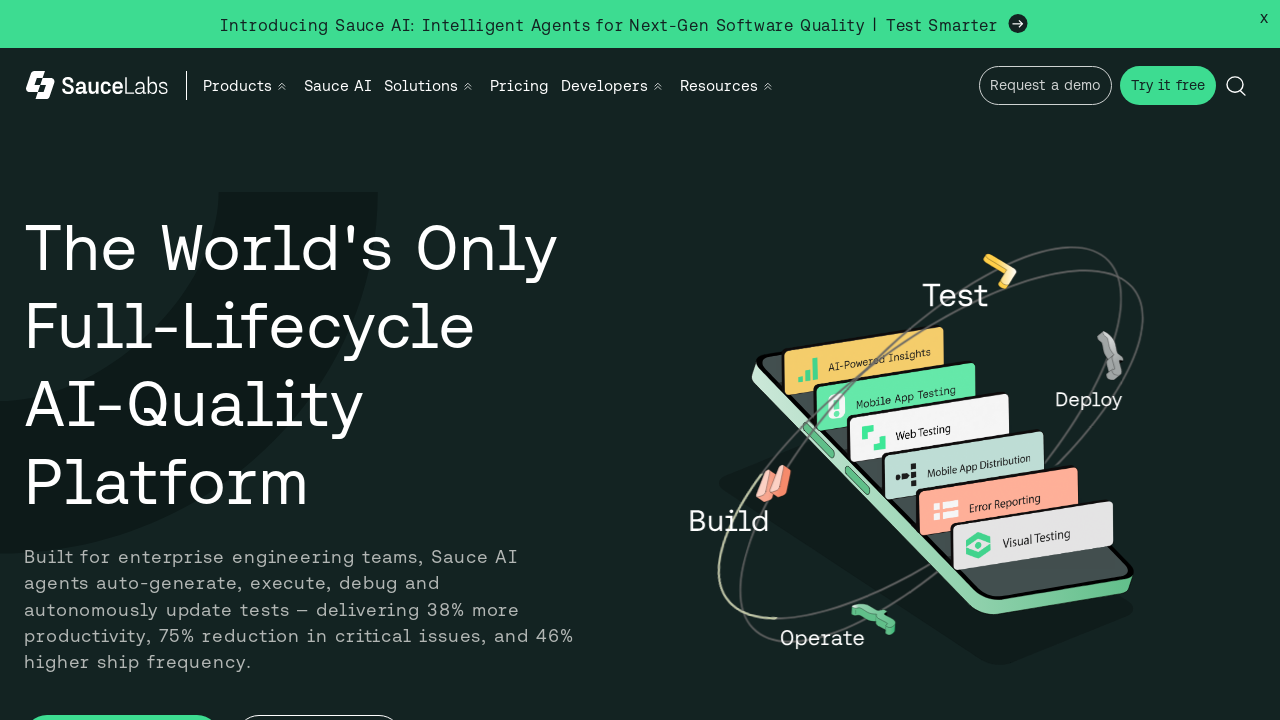

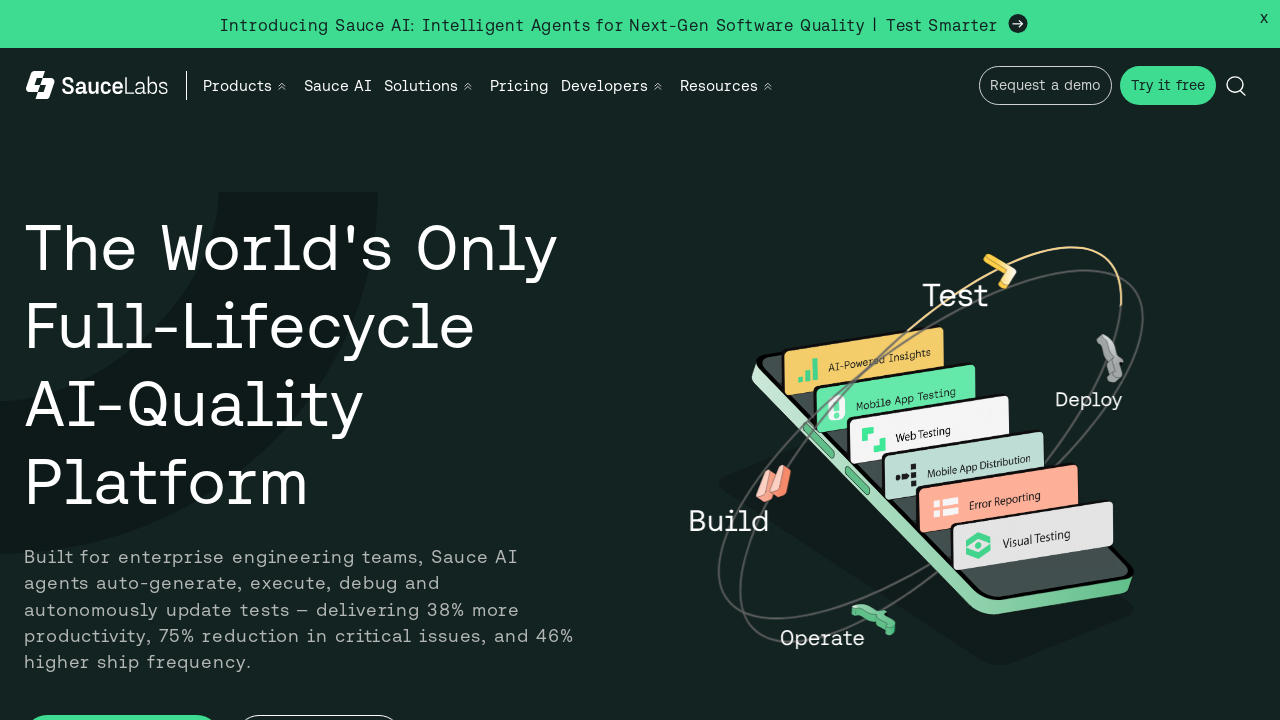